Tests a simple calculator form by entering two numbers and verifying their sum

Starting URL: https://www.lambdatest.com/selenium-playground/simple-form-demo

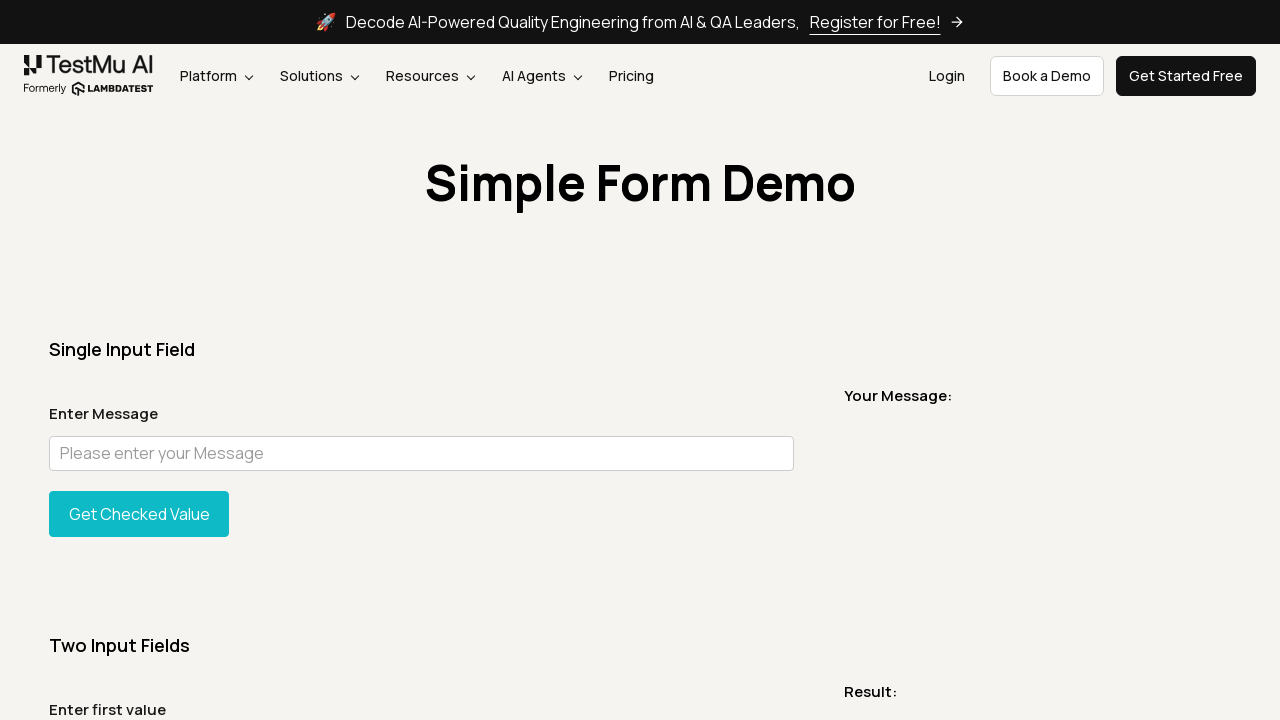

Entered first number '2' in sum1 field on #sum1
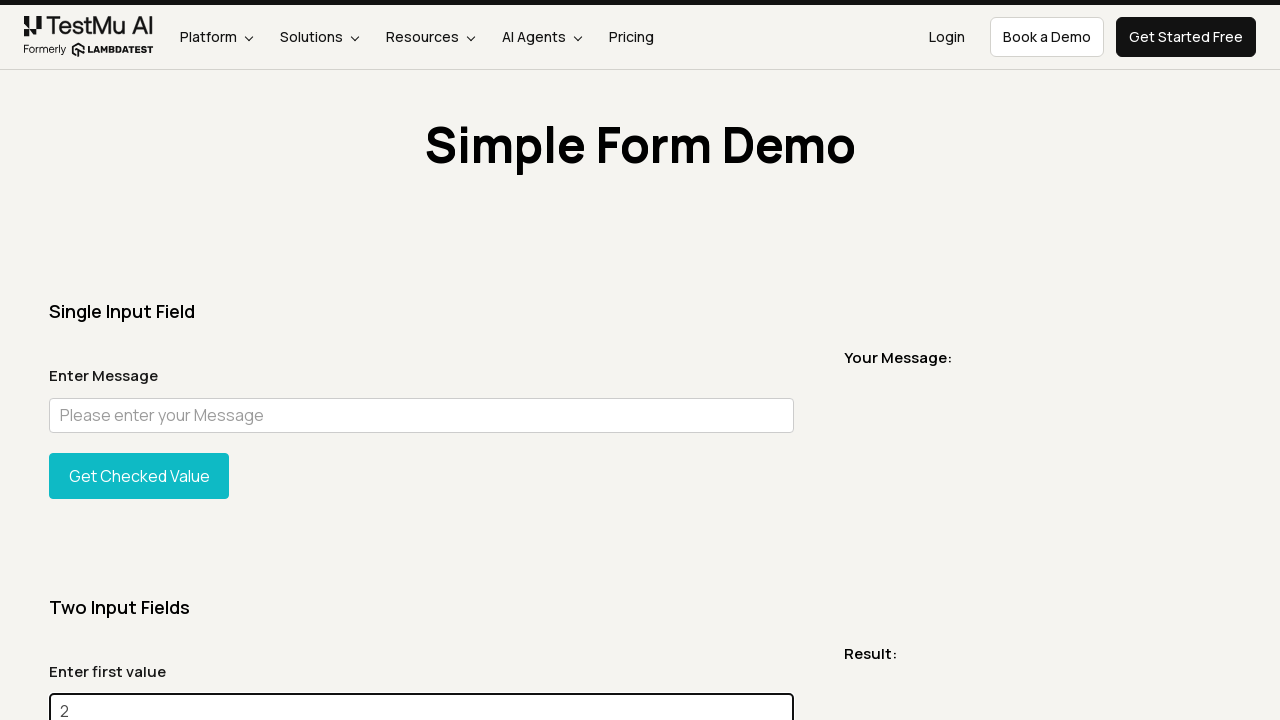

Entered second number '5' in sum2 field on #sum2
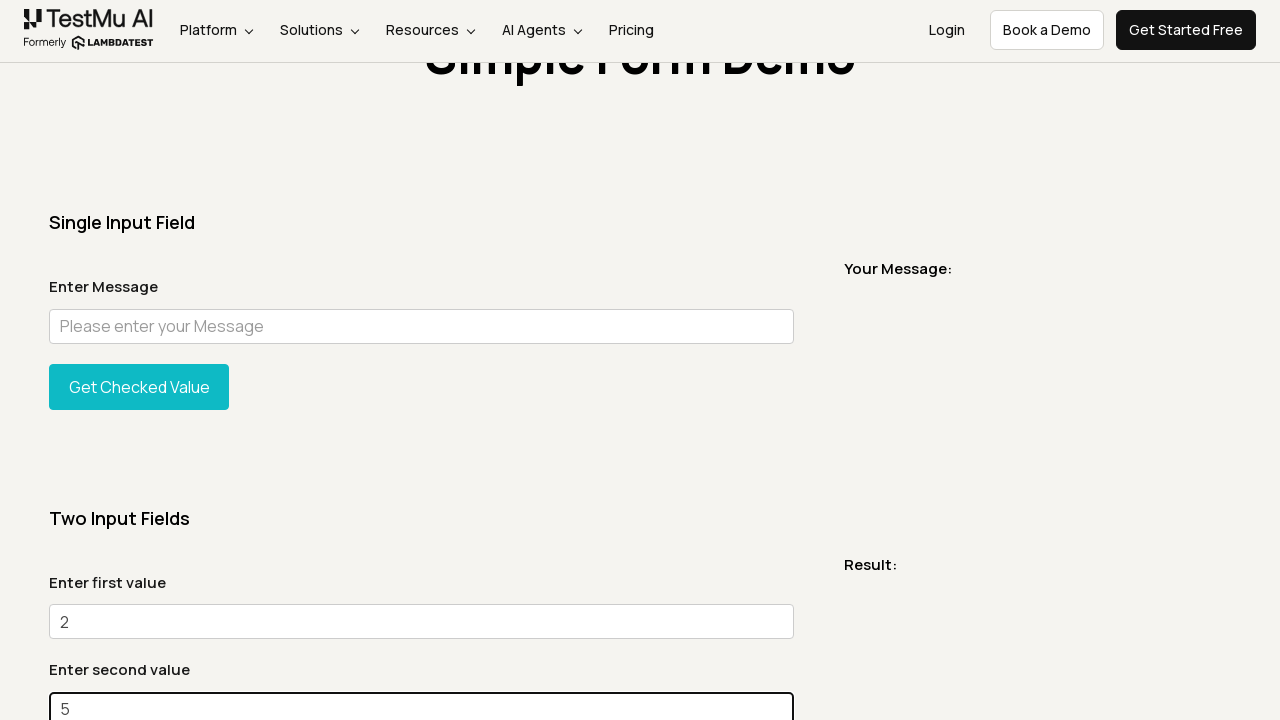

Clicked 'Get Total' button to calculate sum at (139, 360) on xpath=//*[@id='gettotal']/button
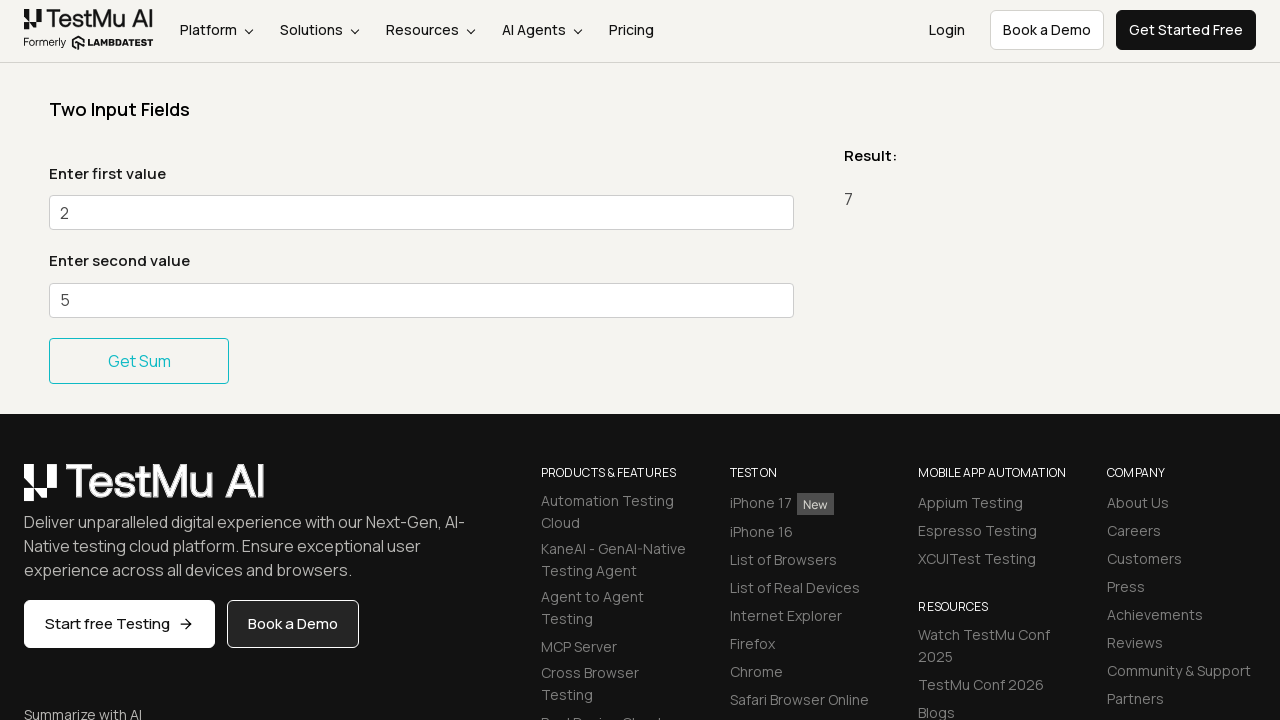

Retrieved result text from addmessage element
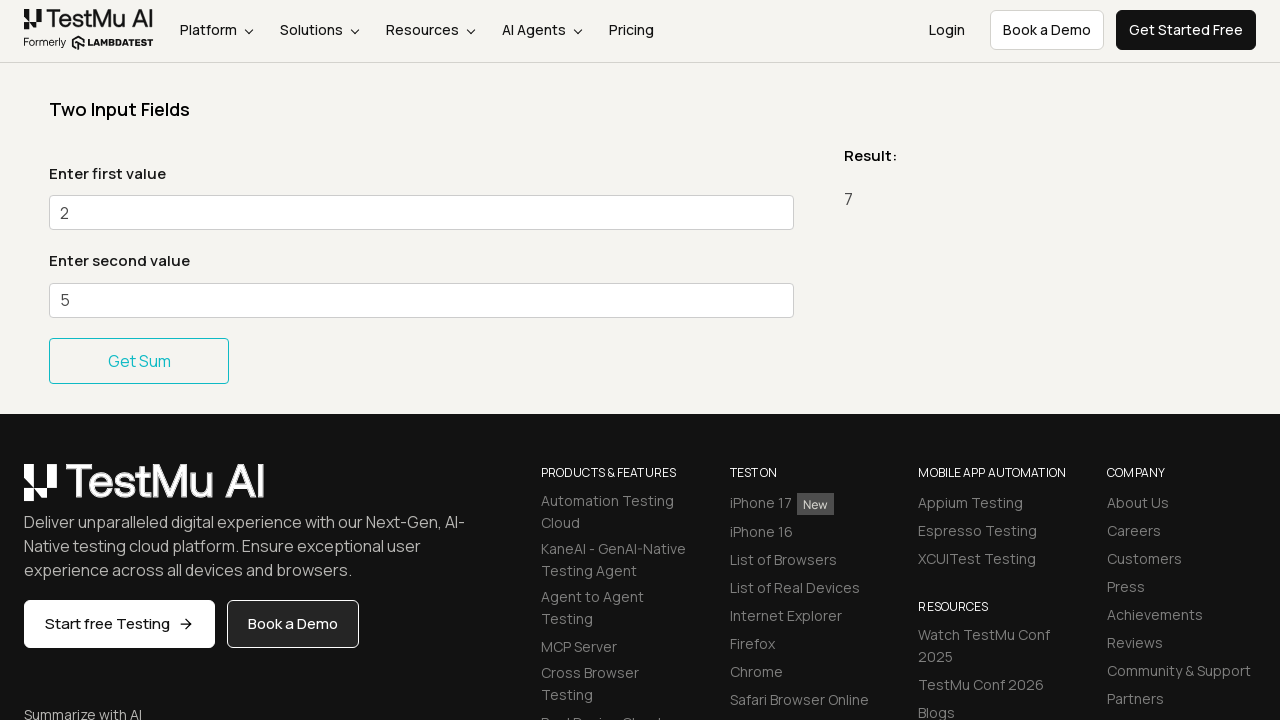

Verified that sum result equals 7
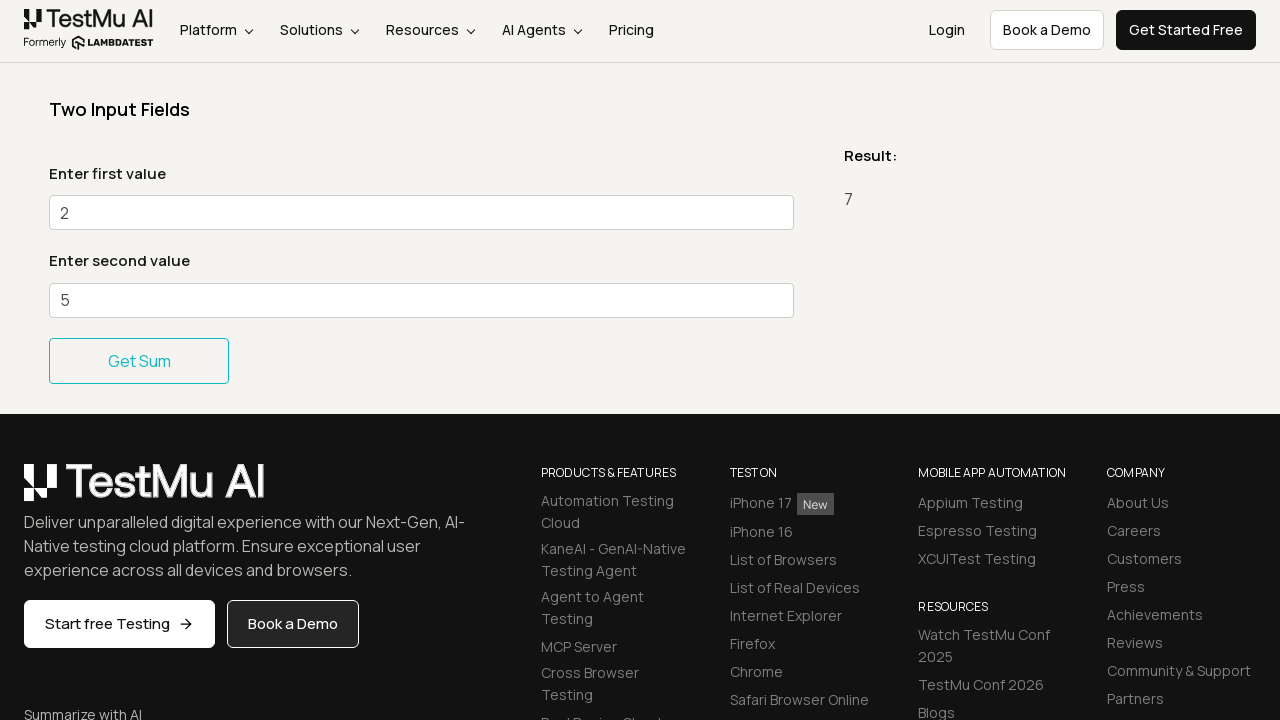

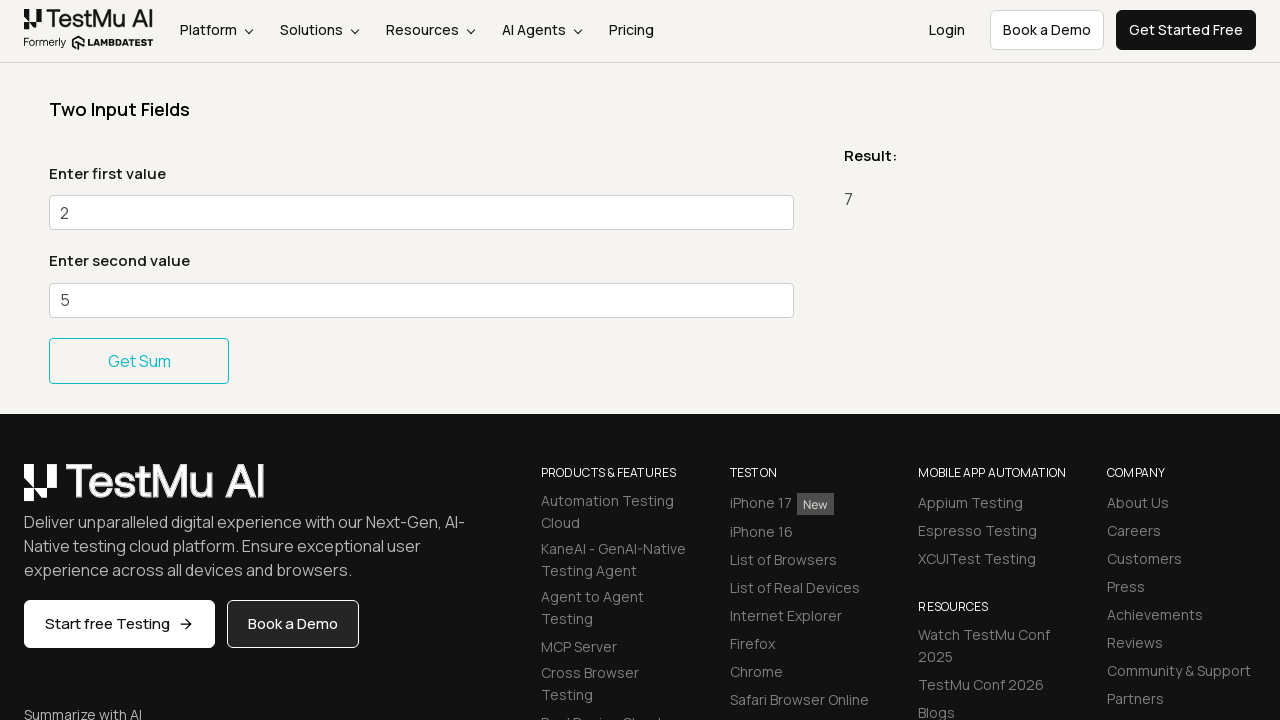